Tests setting a date in a jQuery UI datepicker calendar widget by using JavaScript to set the input value directly.

Starting URL: https://jqueryui.com/resources/demos/datepicker/dropdown-month-year.html

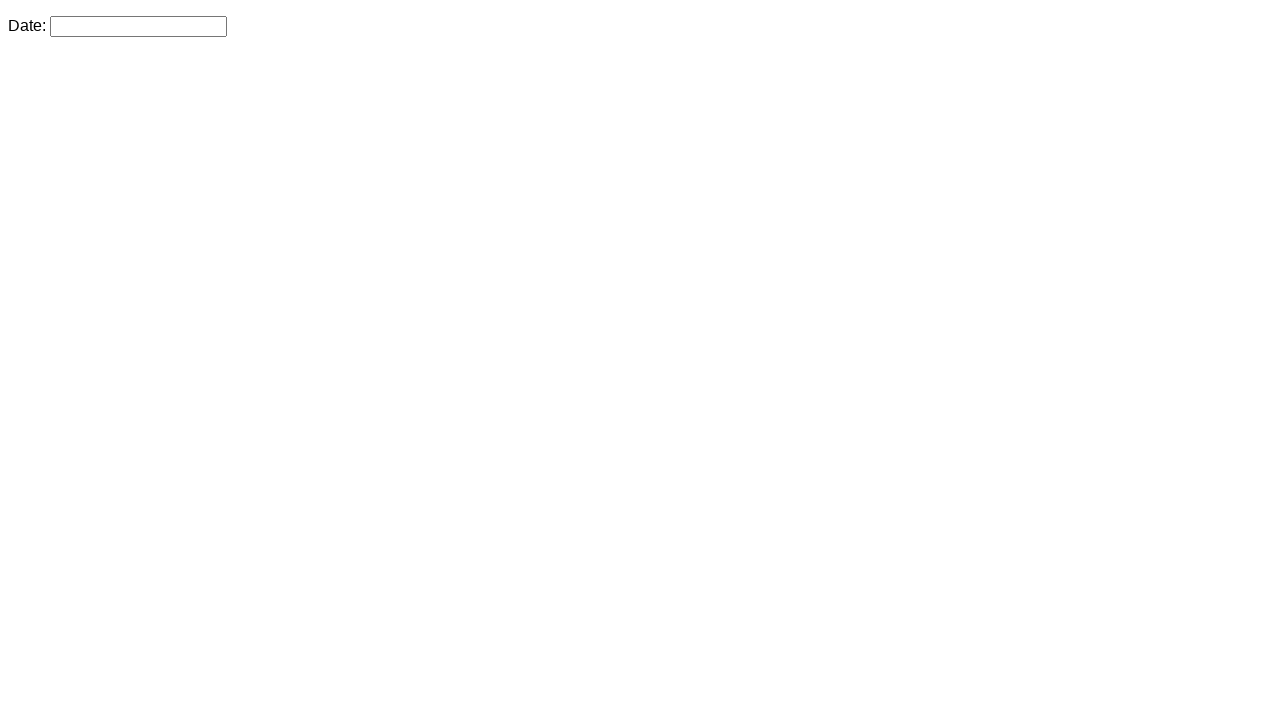

Set datepicker input value to '10/09/2017' using JavaScript
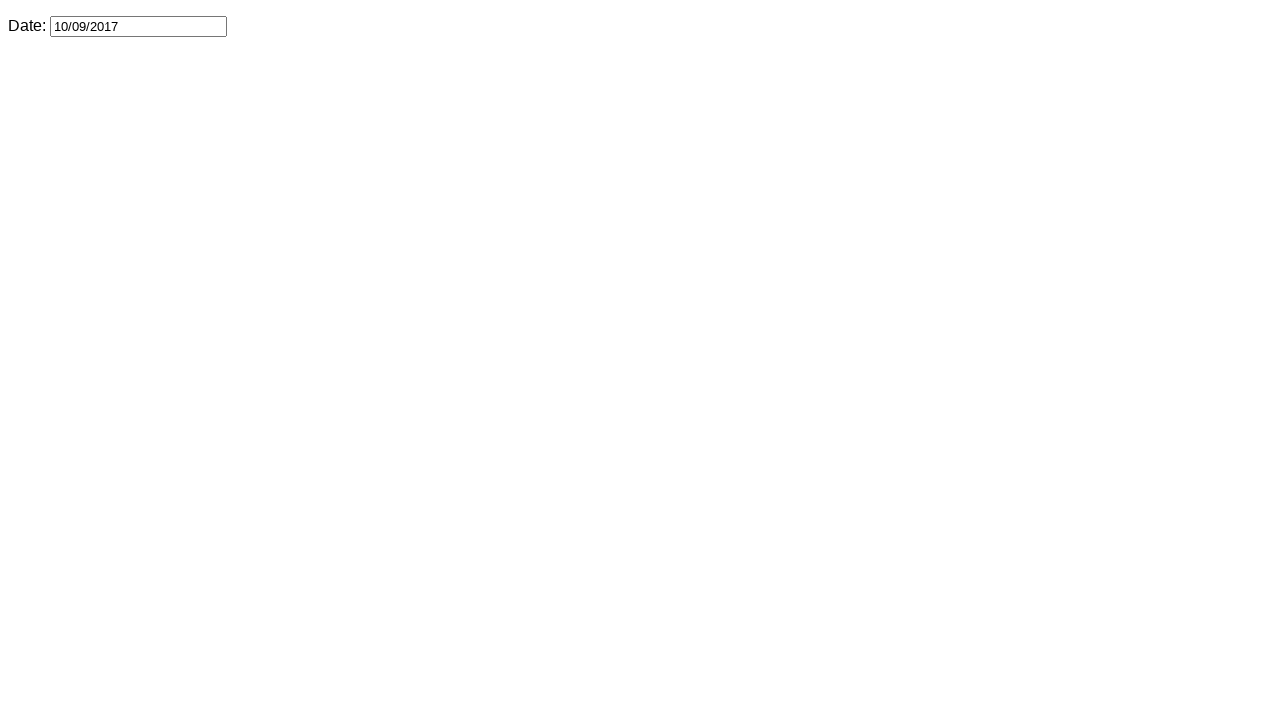

Verified that datepicker input value is correctly set to '10/09/2017'
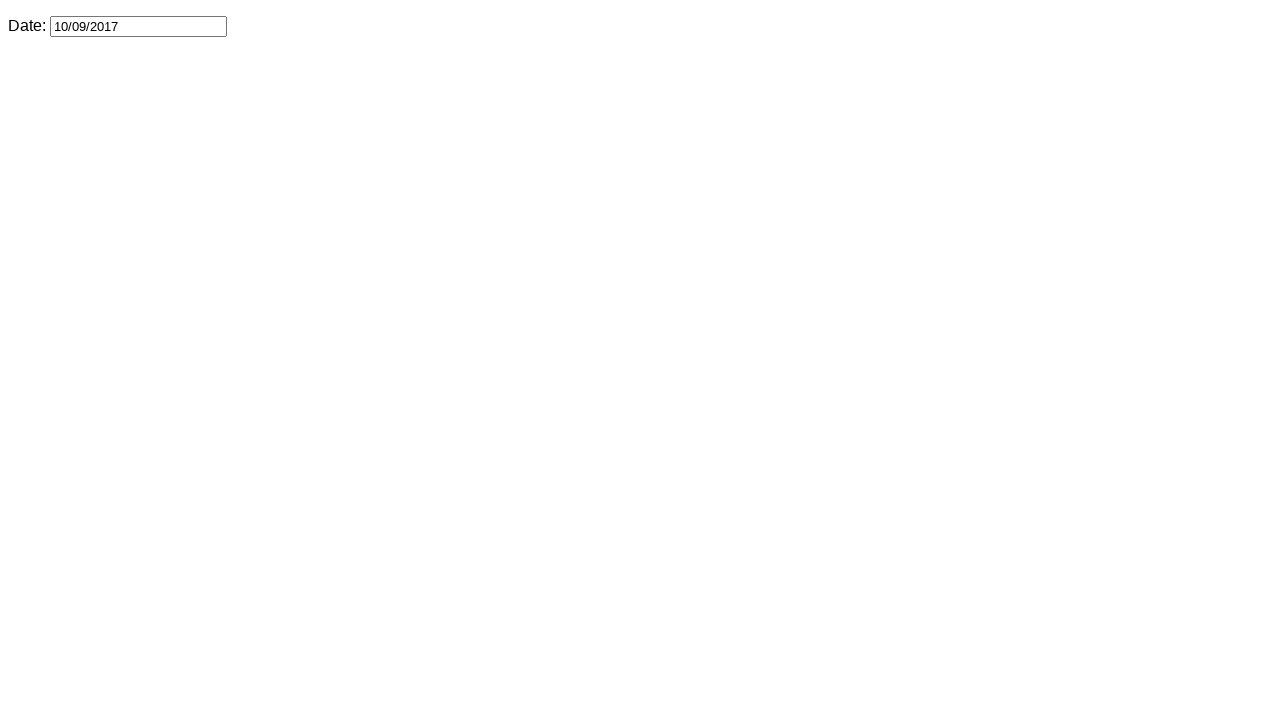

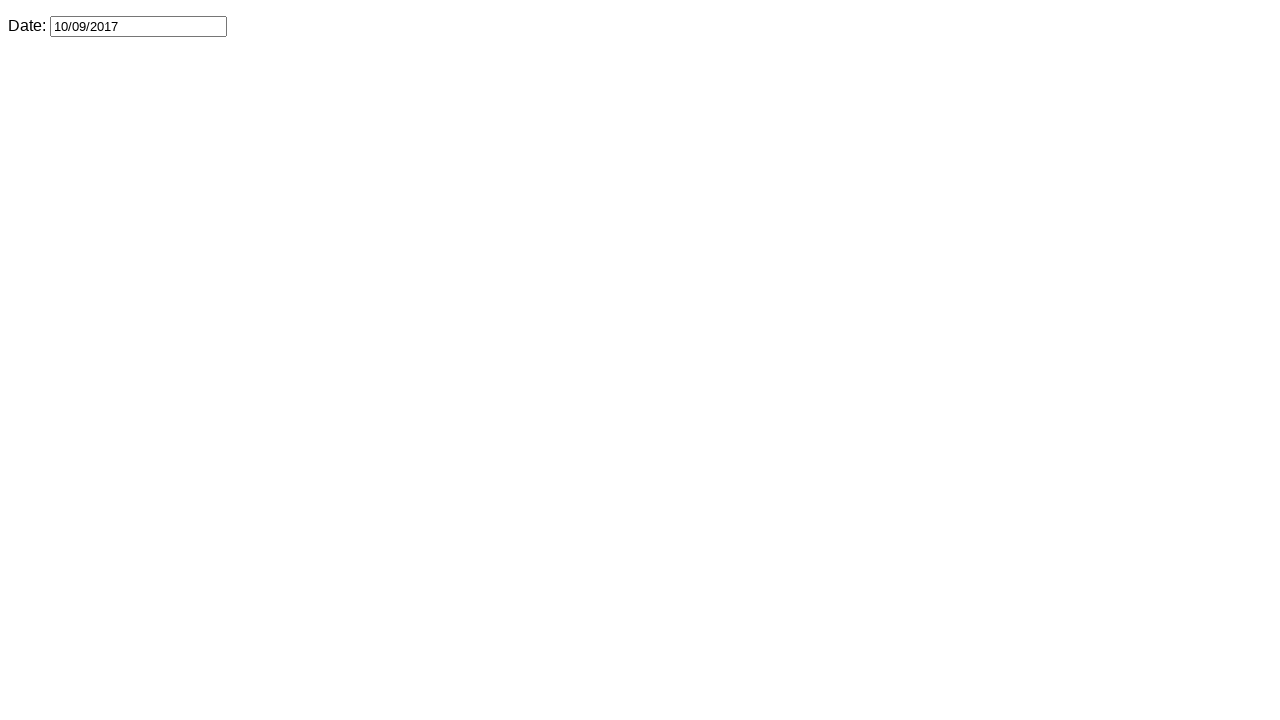